Tests interaction with popup windows that have no title by opening a popup, switching between windows by handle, and writing to textareas in both windows.

Starting URL: https://wcaquino.me/selenium/componentes.html

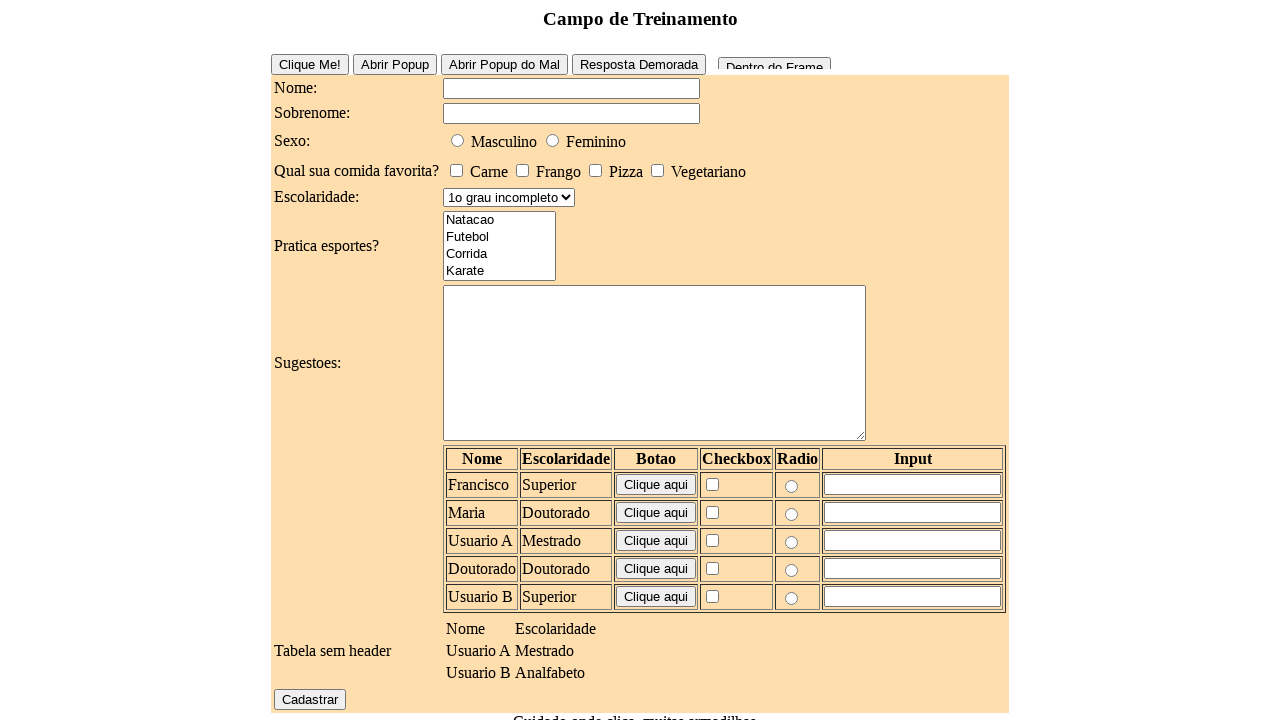

Clicked button to open popup window without title at (504, 64) on #buttonPopUpHard
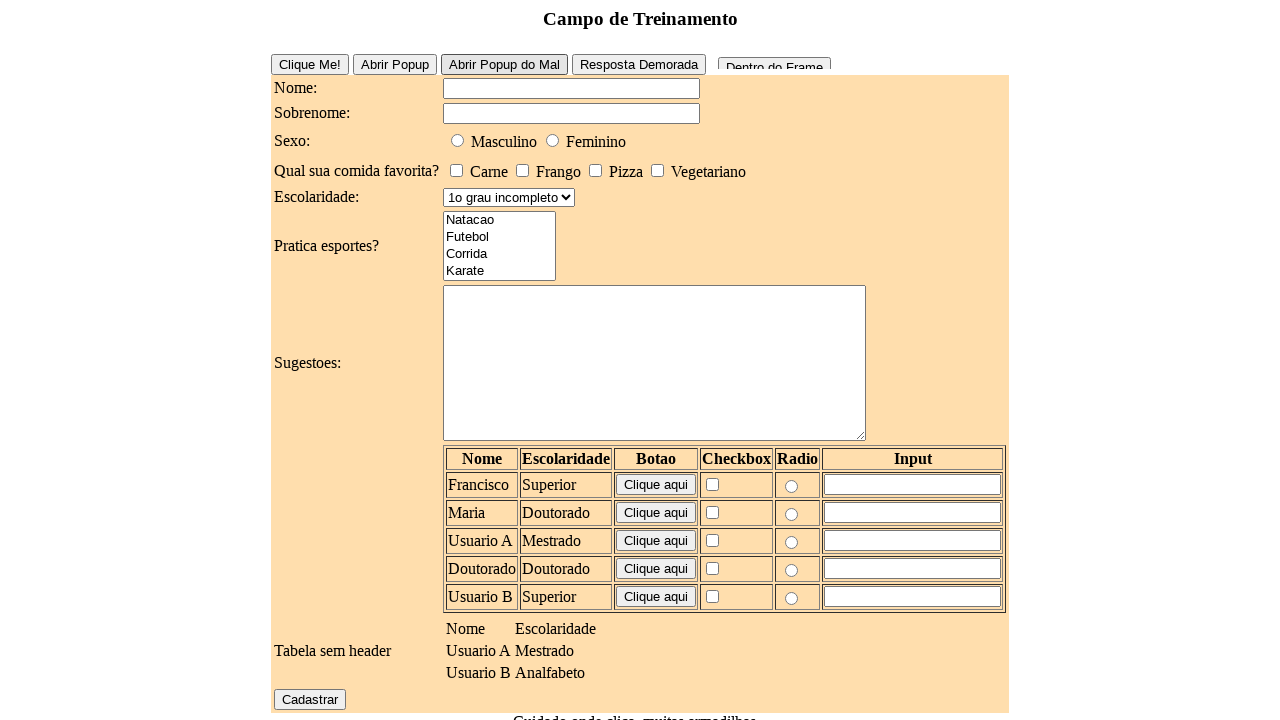

Popup window obtained and assigned to variable
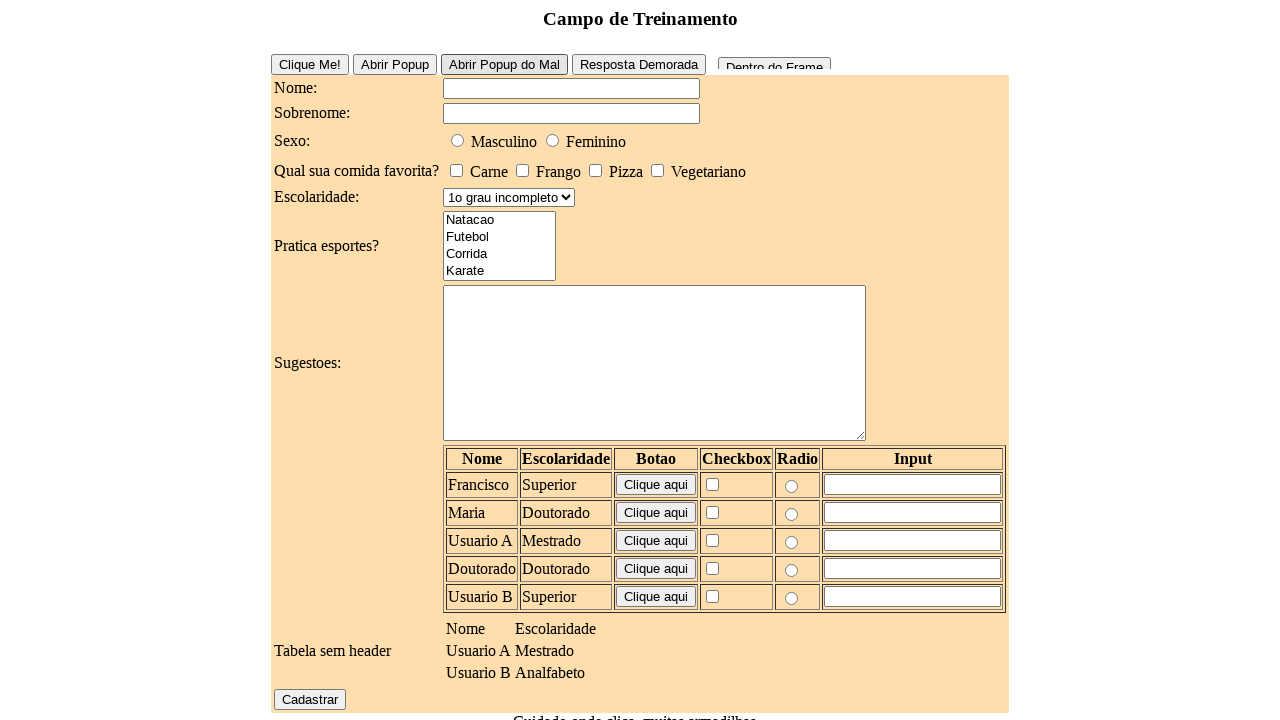

Popup window finished loading
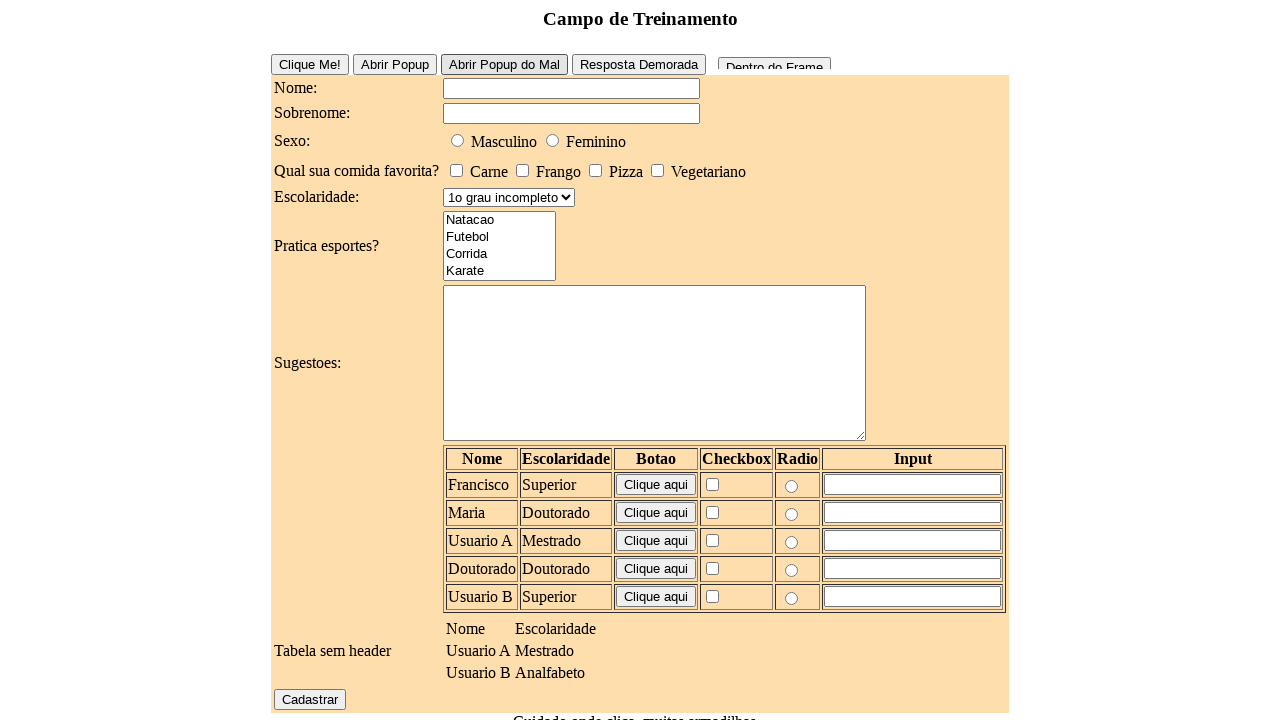

Filled textarea in popup window with 'Deu certo?' on textarea
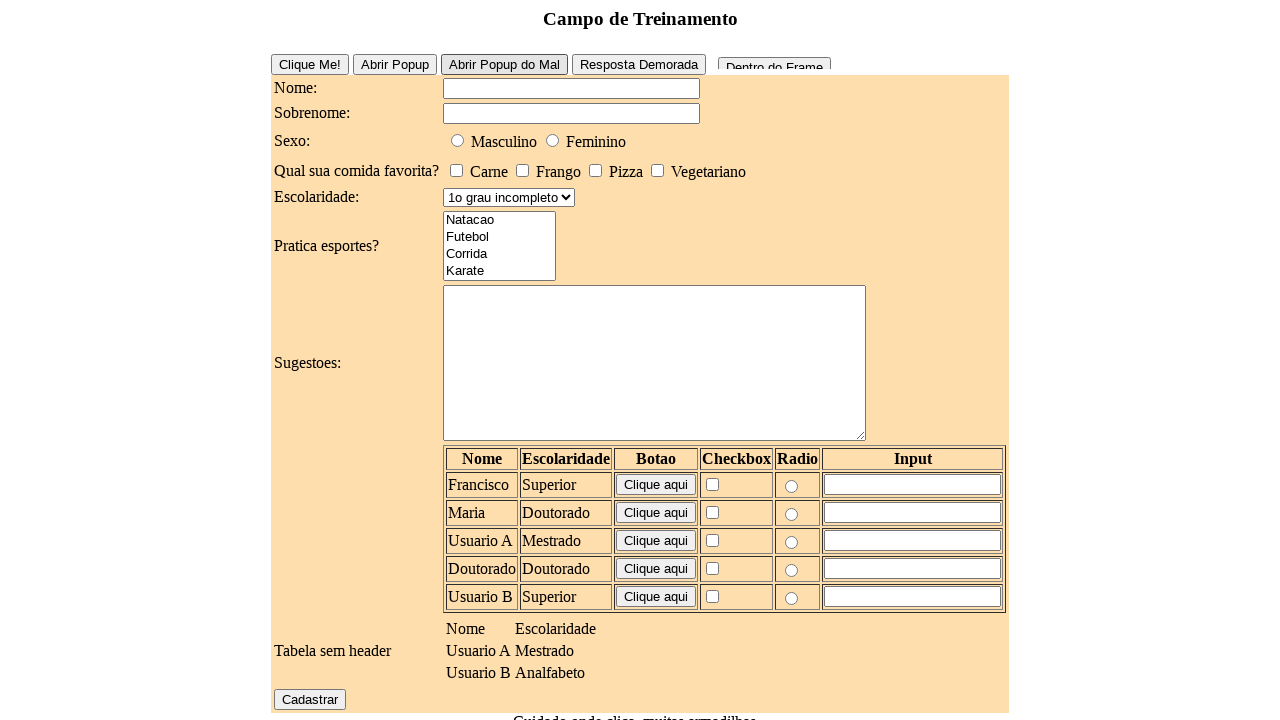

Switched back to original window and filled textarea with 'e agora?' on textarea
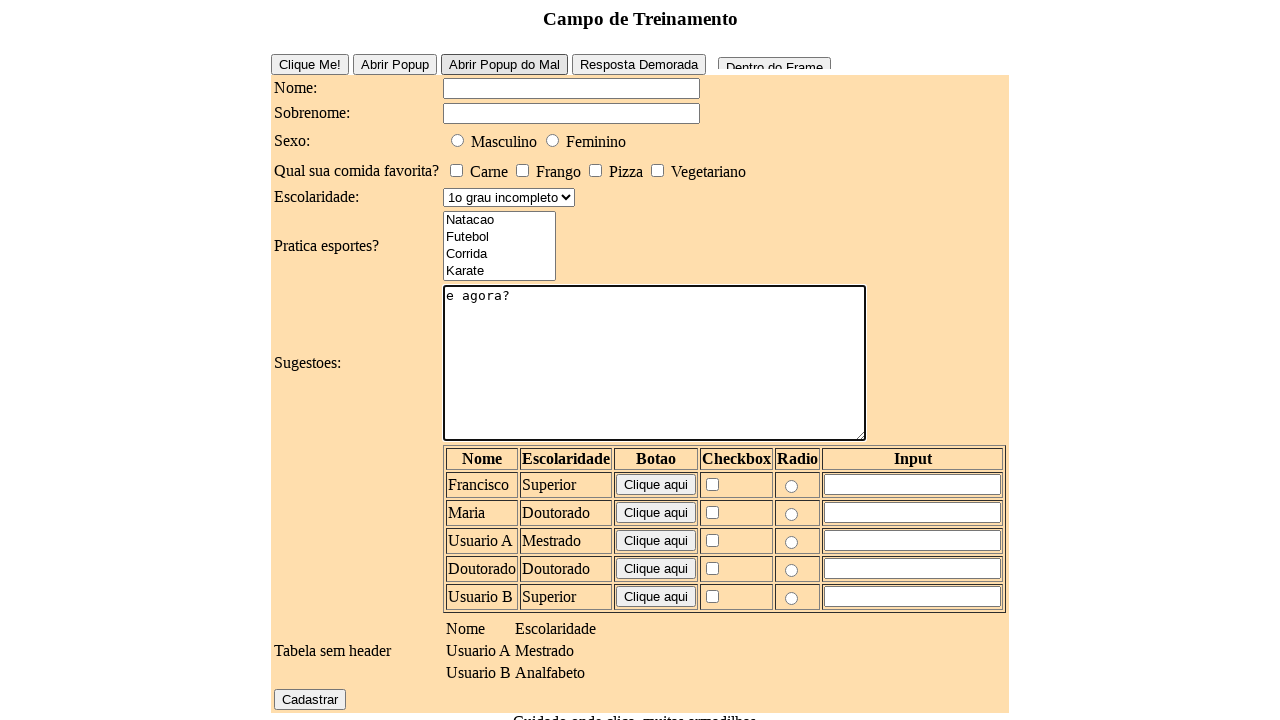

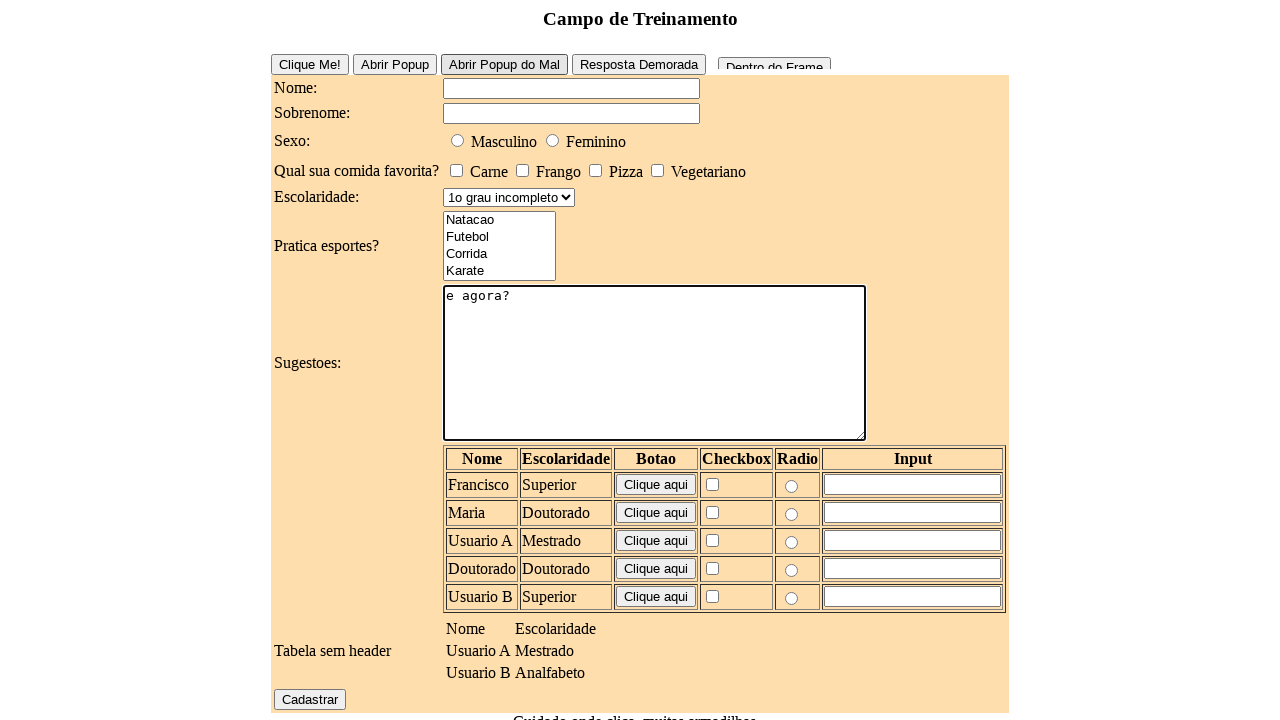